Tests interaction with disappearing elements on the page by attempting to click on the Gallery link which may or may not be present

Starting URL: https://the-internet.herokuapp.com/disappearing_elements

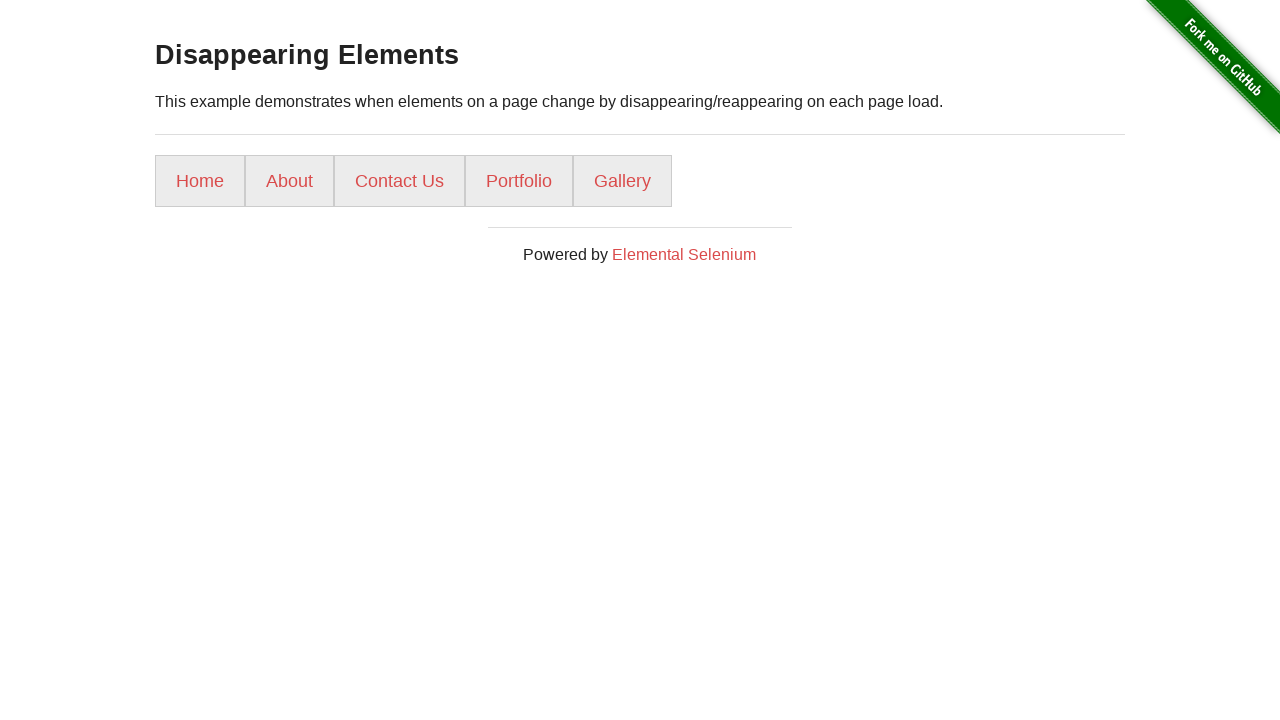

Navigated to disappearing elements page
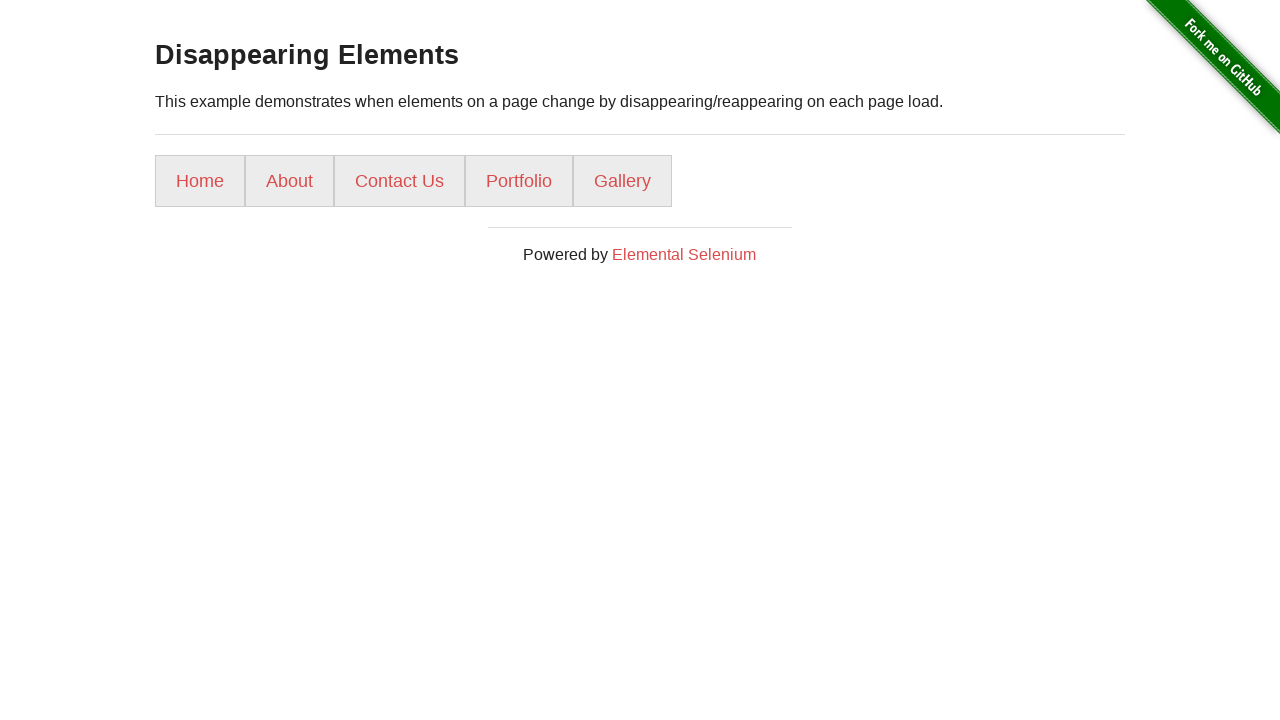

Successfully clicked the Gallery link (5th element) at (622, 181) on #content > div > ul > li:nth-child(5) > a
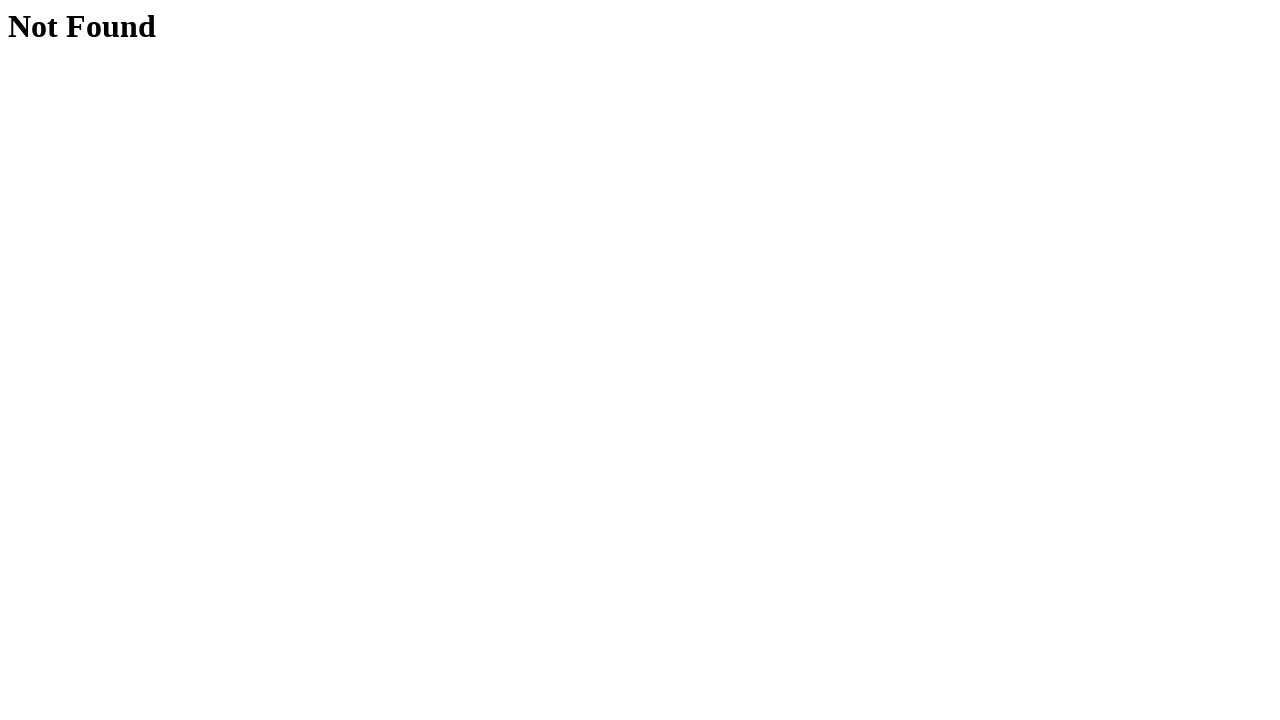

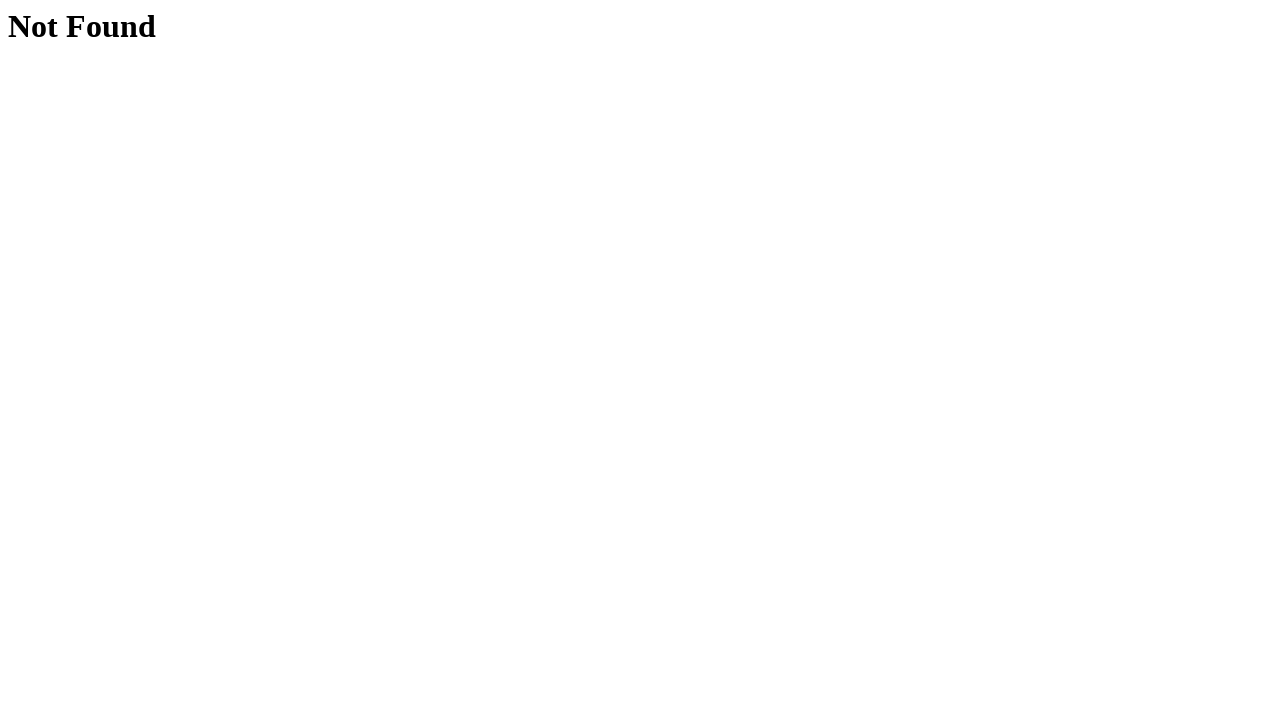